Tests a math quiz page by reading two numbers displayed on the page, calculating their sum, selecting the sum from a dropdown menu, and submitting the form.

Starting URL: http://suninjuly.github.io/selects1.html

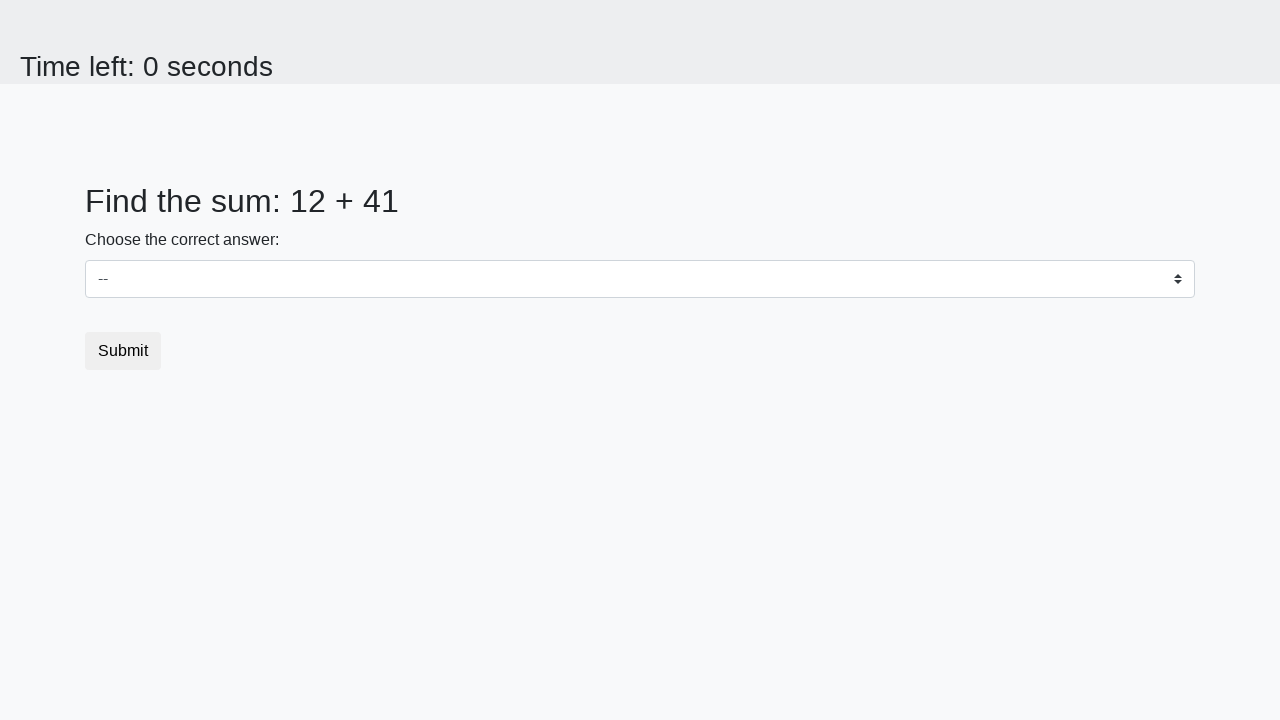

Read first number from page element #num1
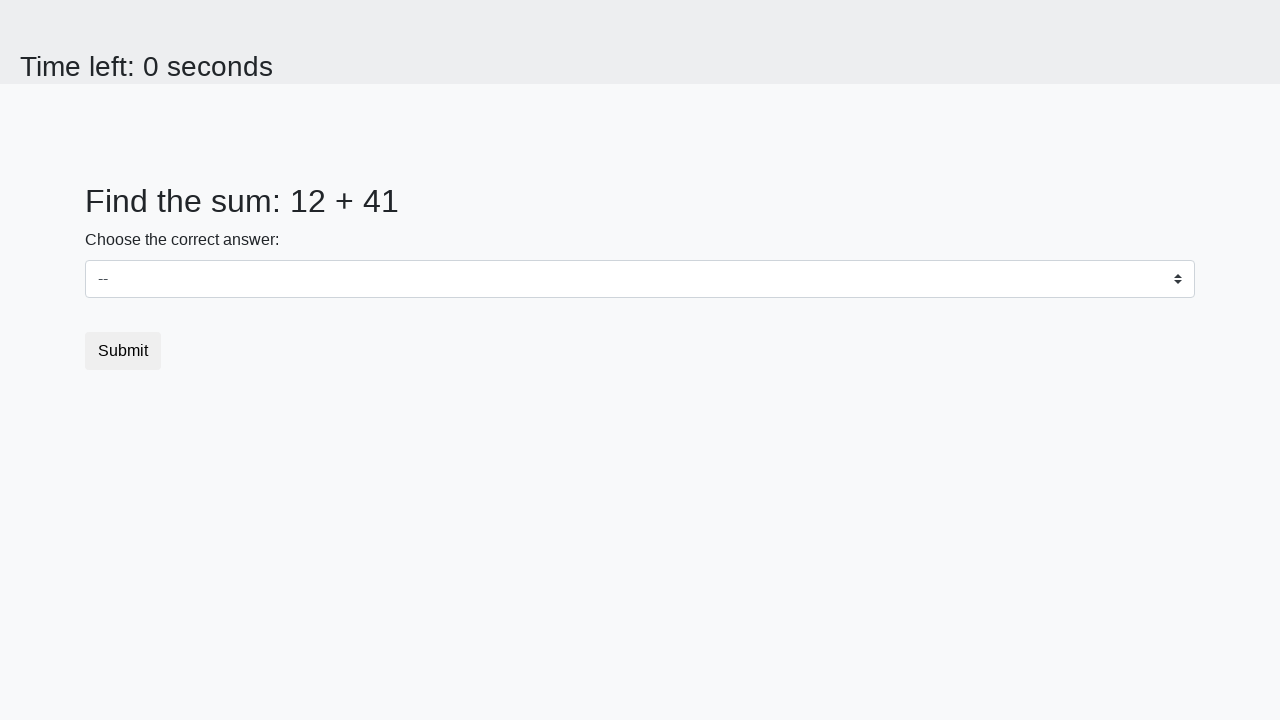

Read second number from page element #num2
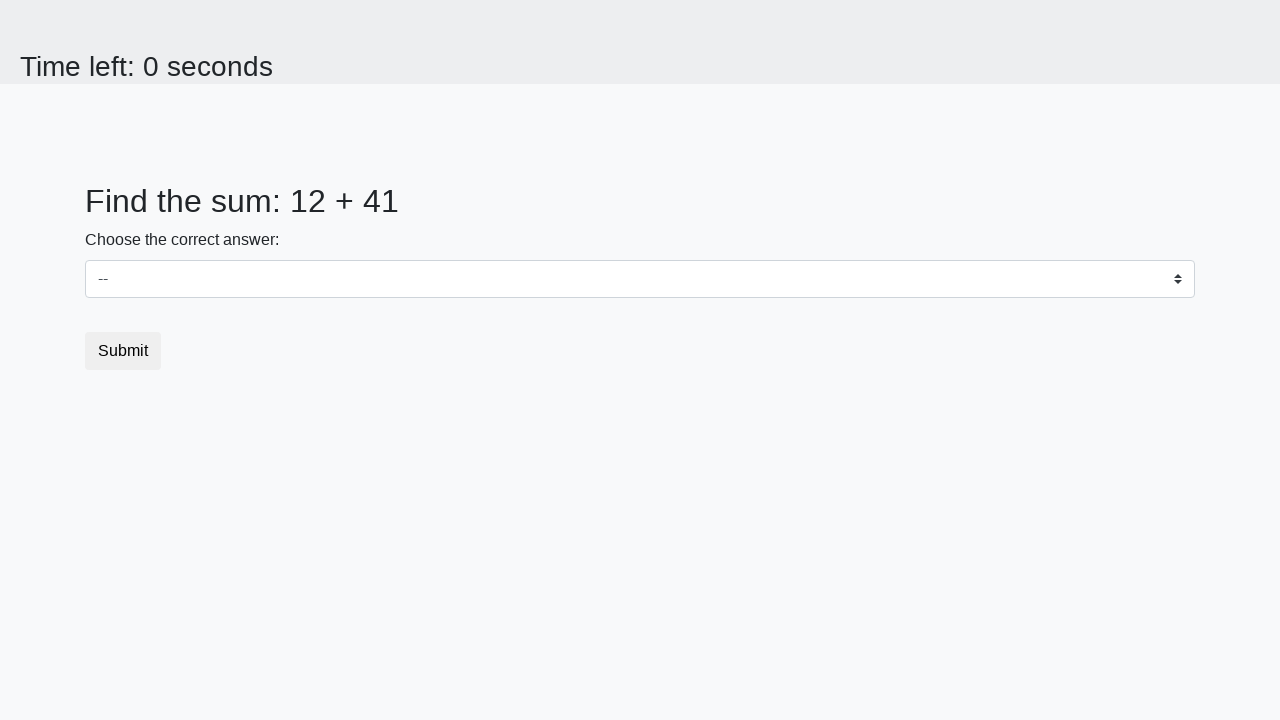

Calculated sum: 12 + 41 = 53
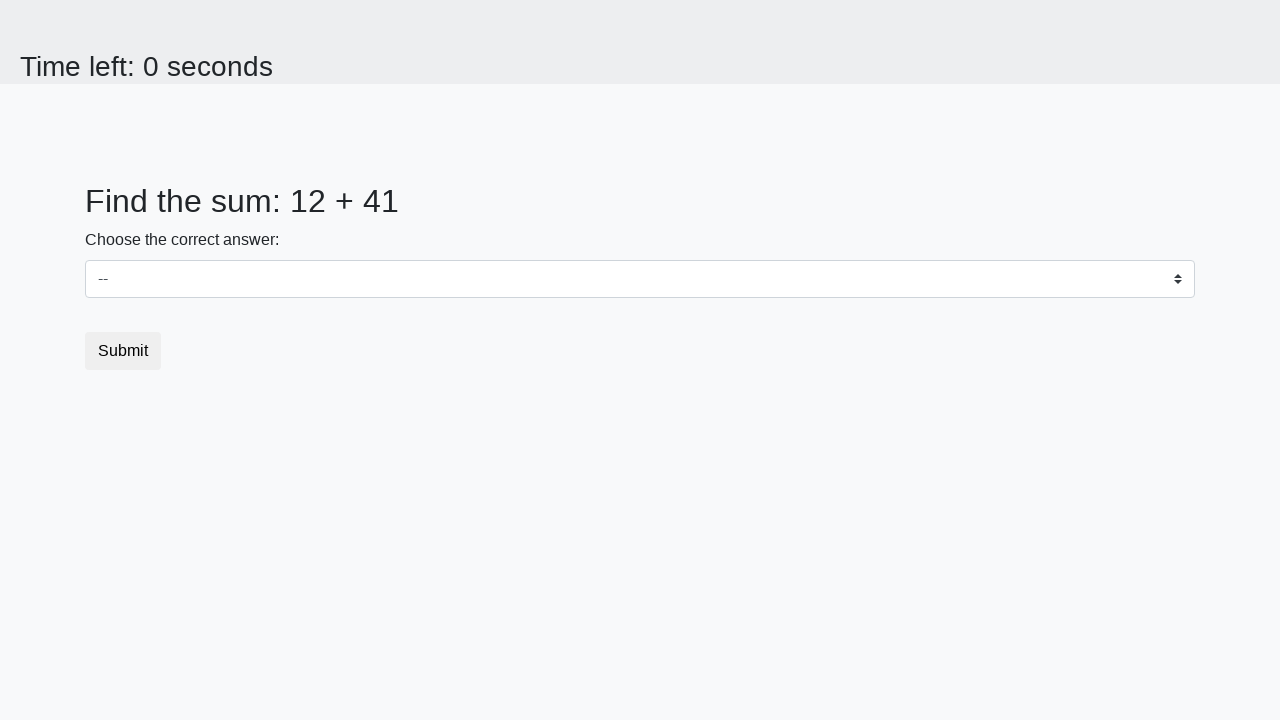

Clicked dropdown menu to open it at (640, 279) on #dropdown
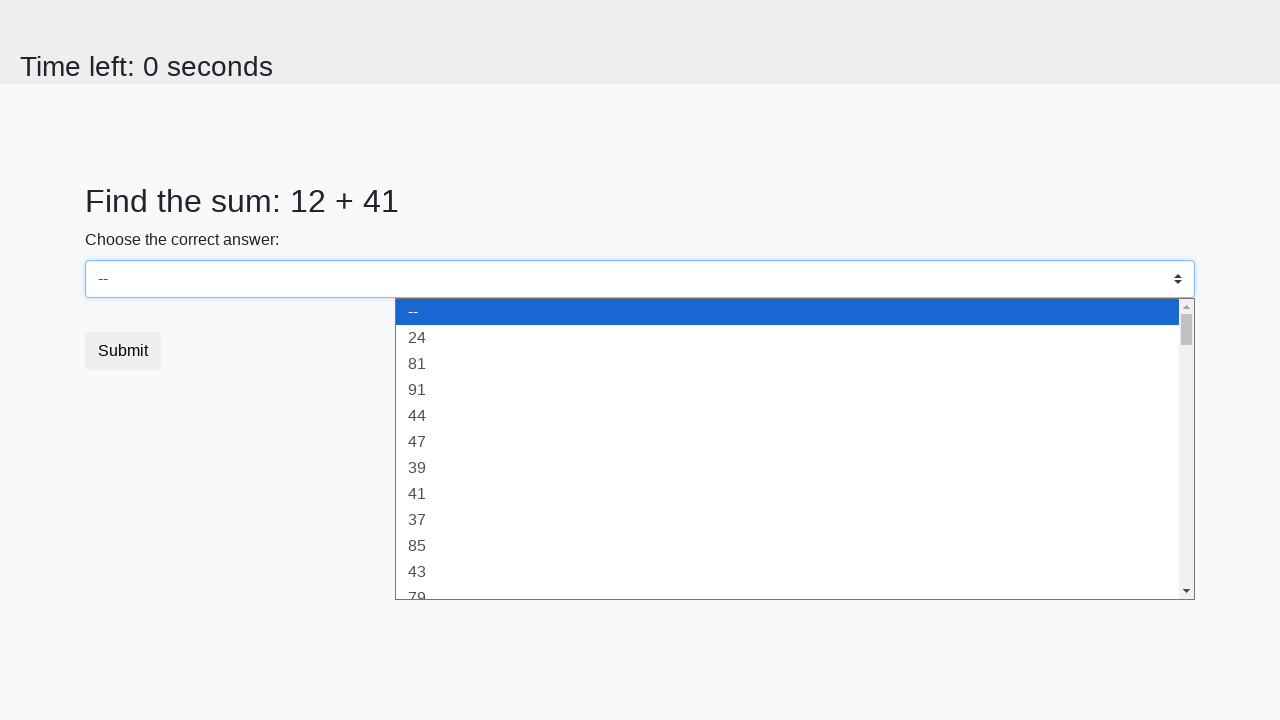

Selected sum value 53 from dropdown on #dropdown
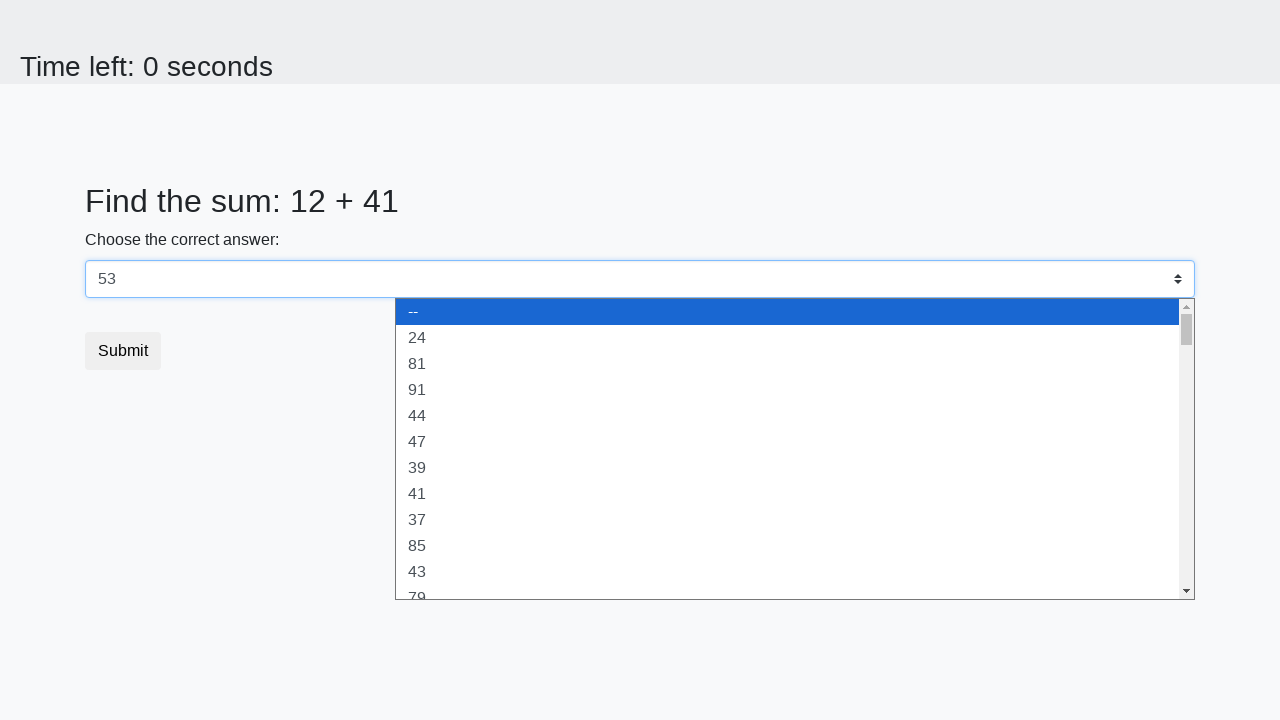

Clicked submit button to submit the form at (123, 351) on [type='submit']
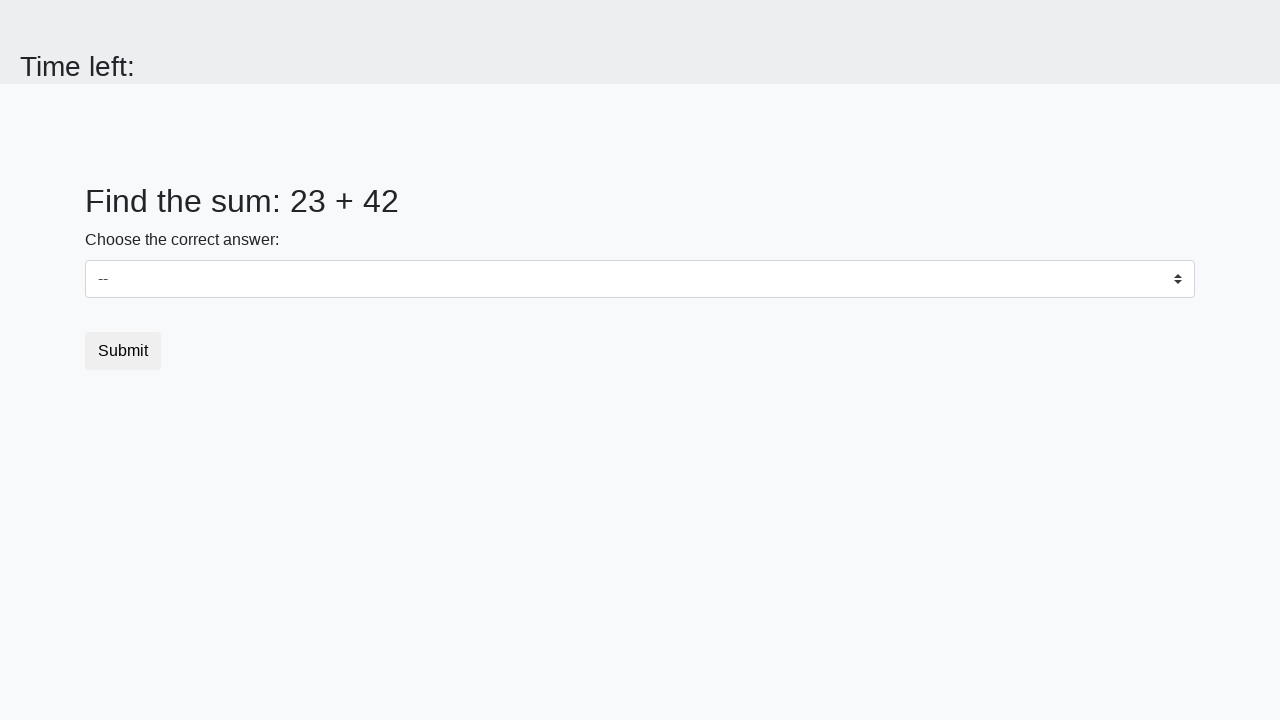

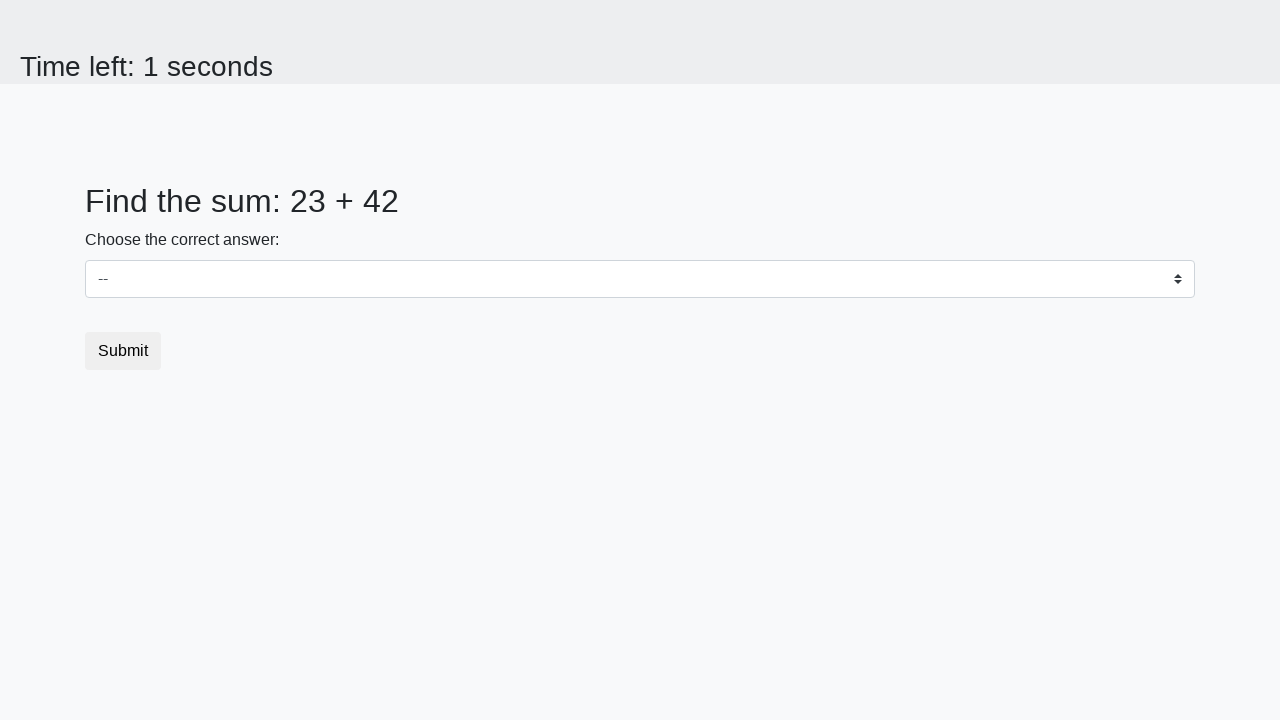